Tests selecting gender option in the student registration form

Starting URL: https://demoqa.com/automation-practice-form

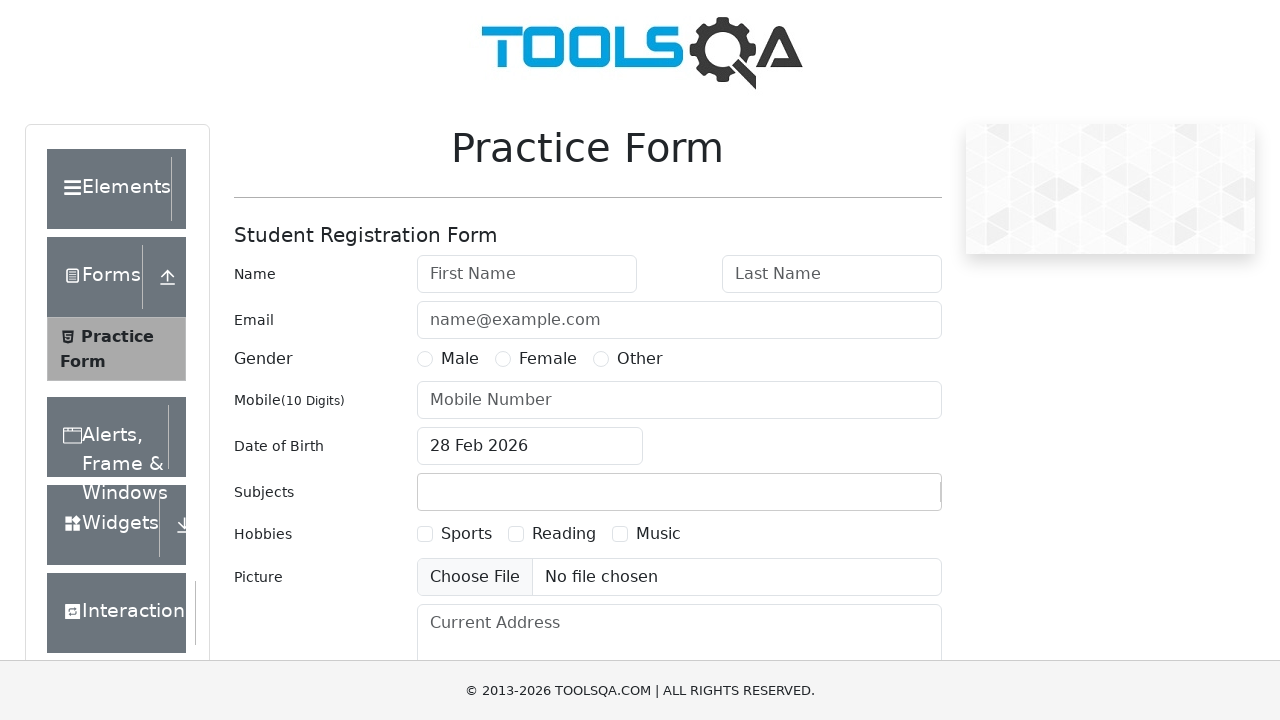

Clicked on Male gender option in the student registration form at (126, 424) on text=Male
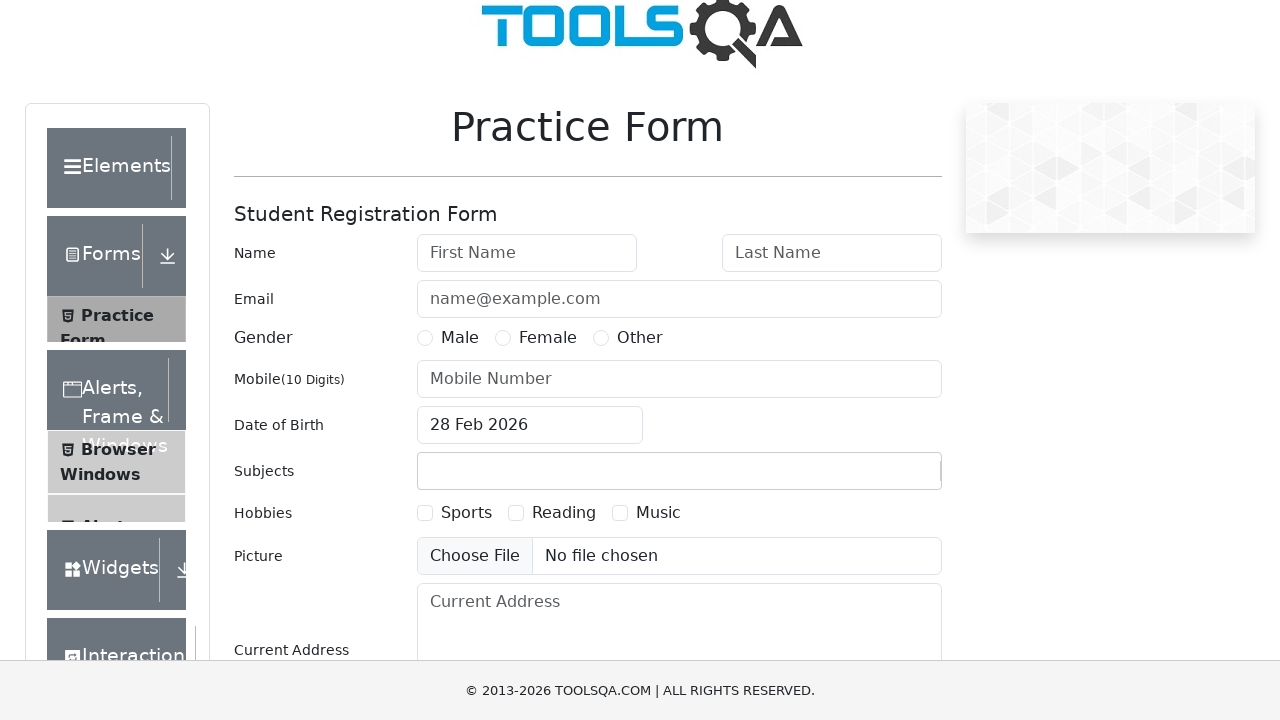

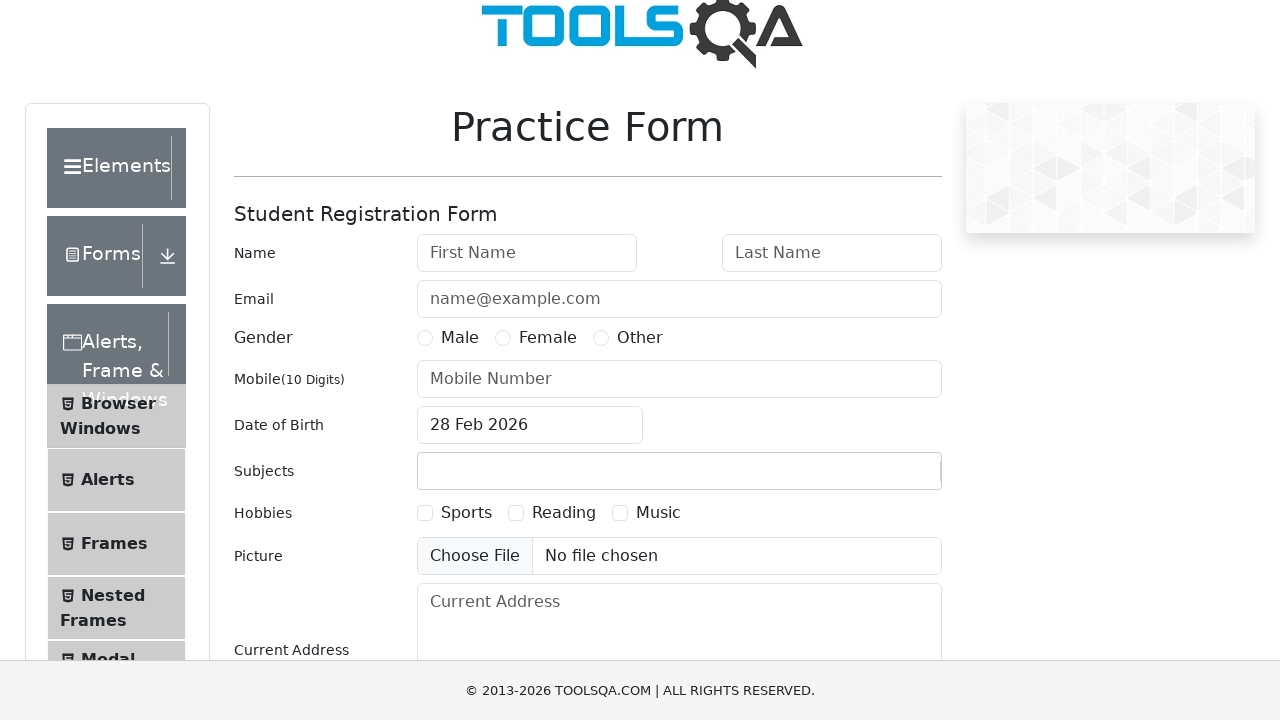